Tests a math exercise page by reading two numbers displayed on the page, calculating their sum, selecting that sum from a dropdown menu, and submitting the answer.

Starting URL: http://suninjuly.github.io/selects1.html

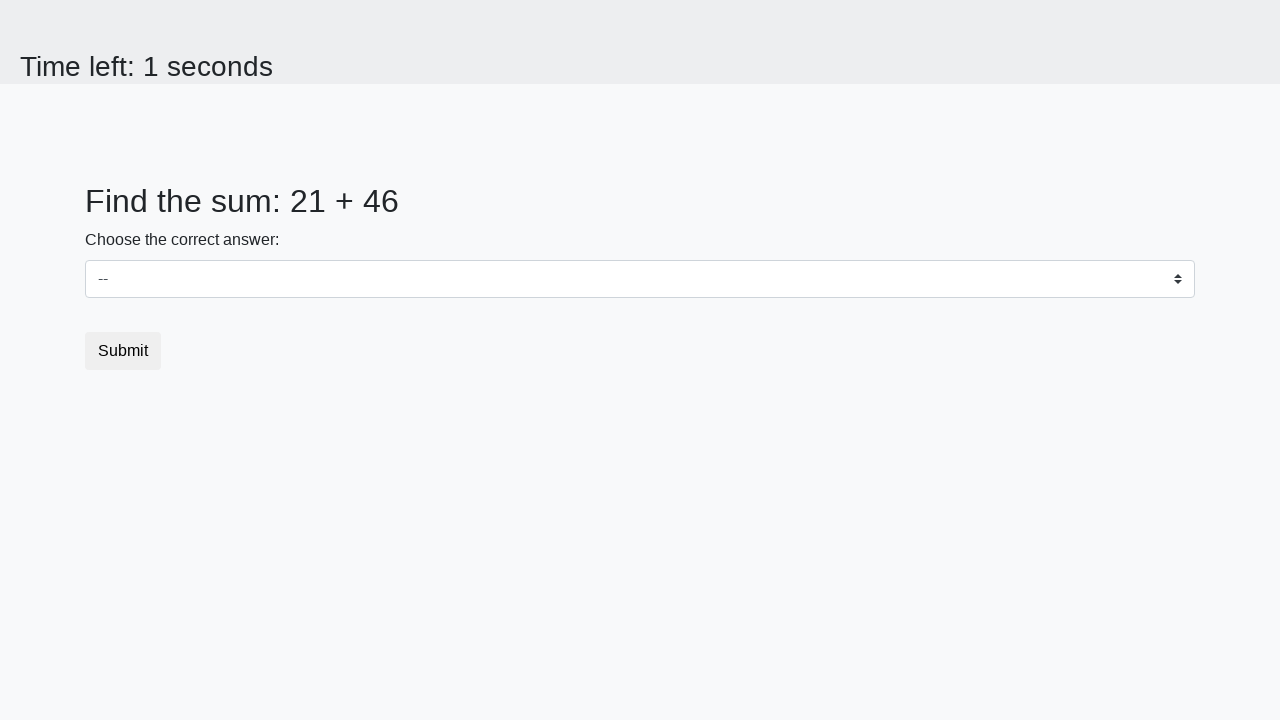

Read first number from page
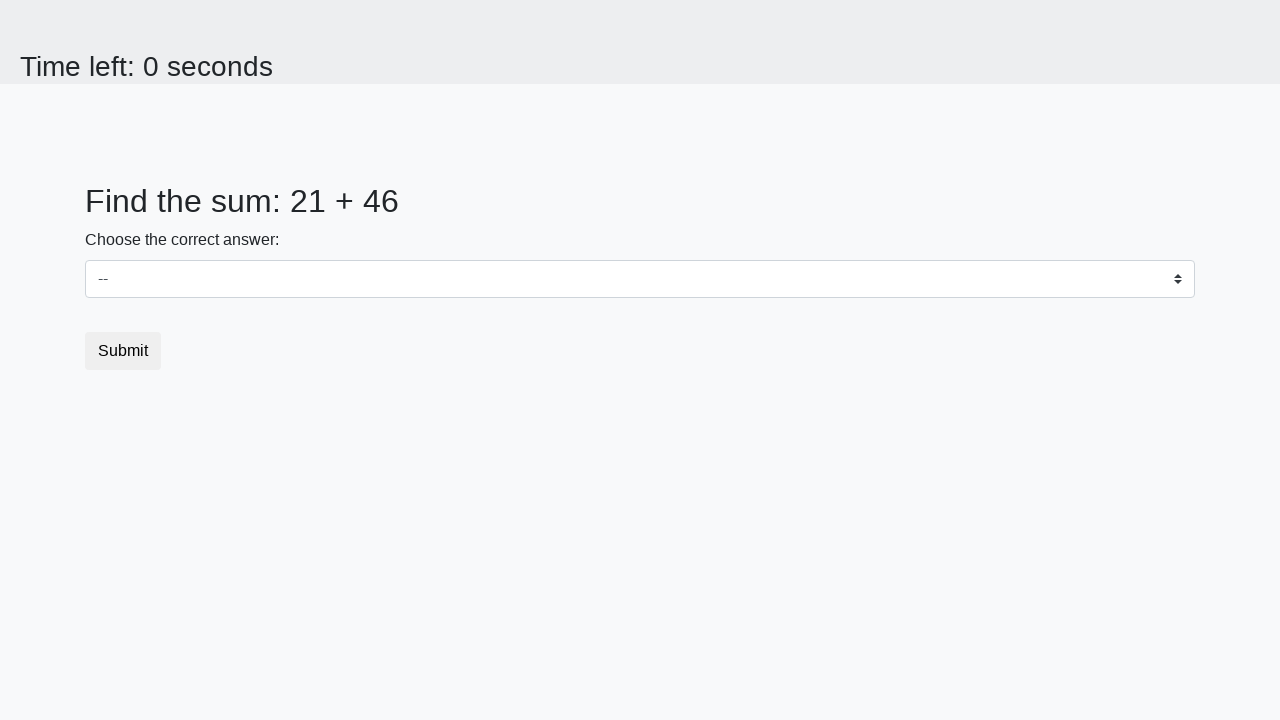

Read second number from page
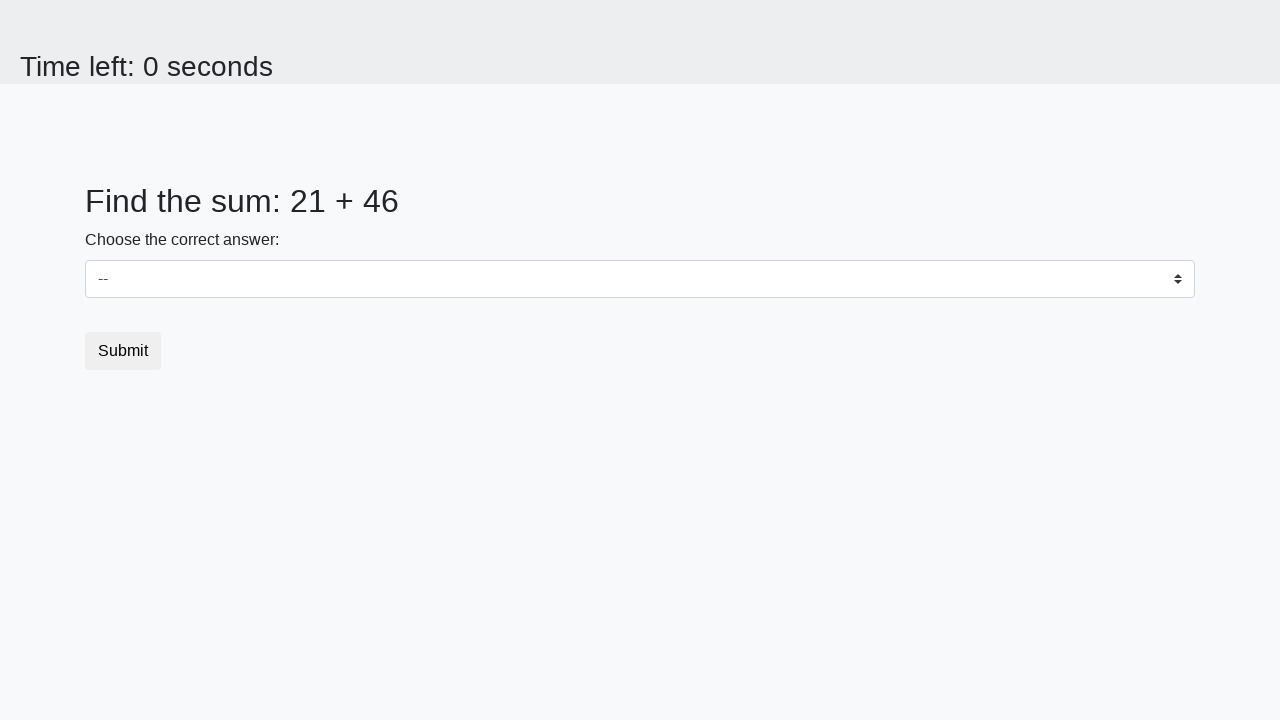

Calculated sum: 21 + 46 = 67
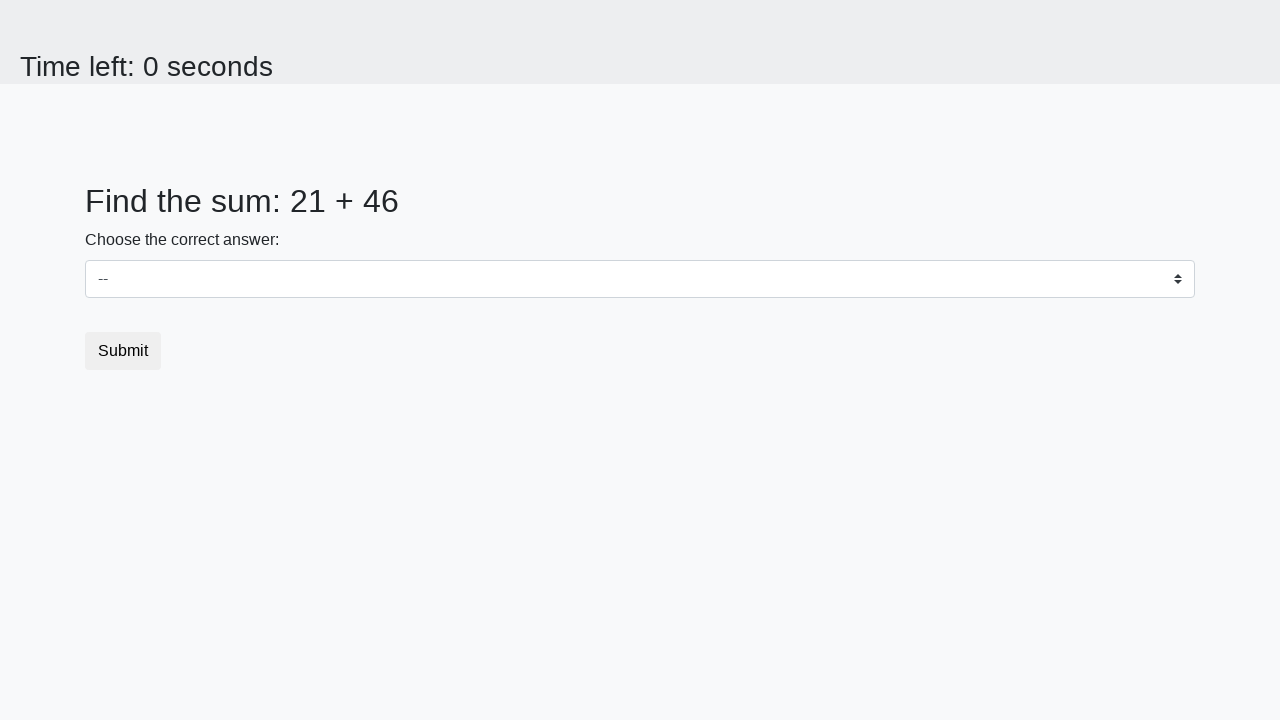

Selected sum value 67 from dropdown menu on select
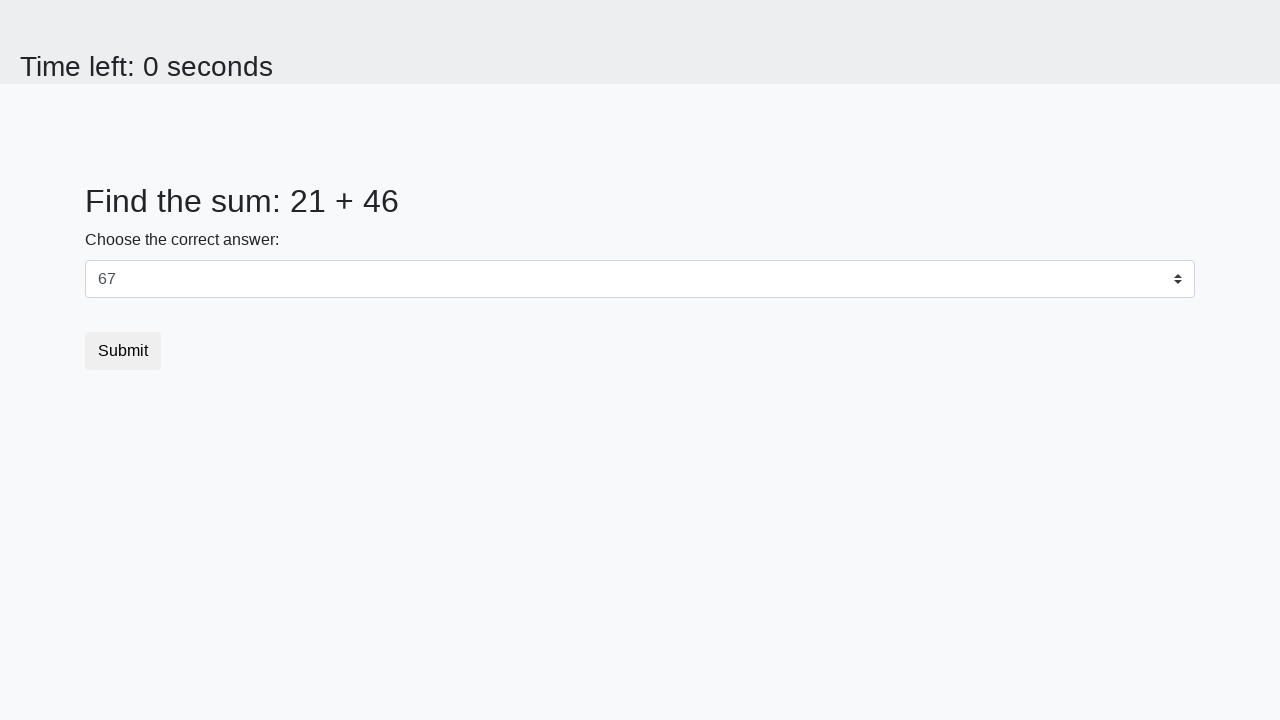

Clicked submit button to verify answer at (123, 351) on button.btn.btn-default
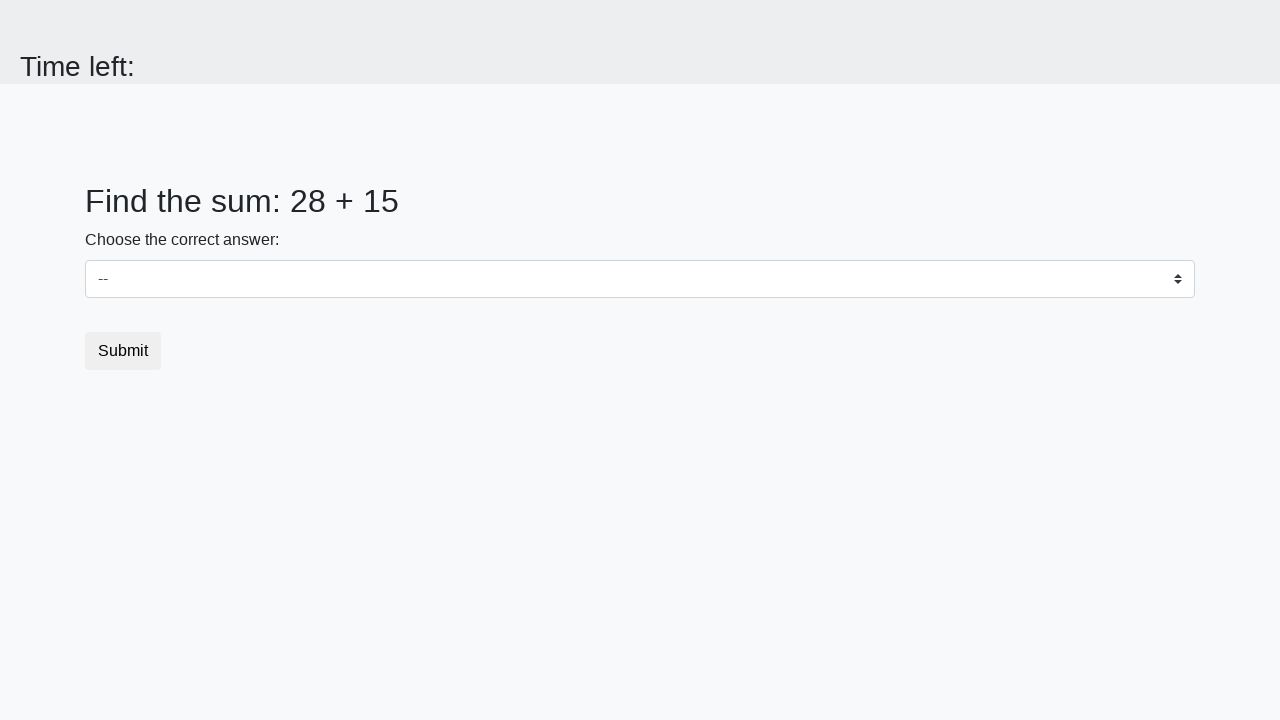

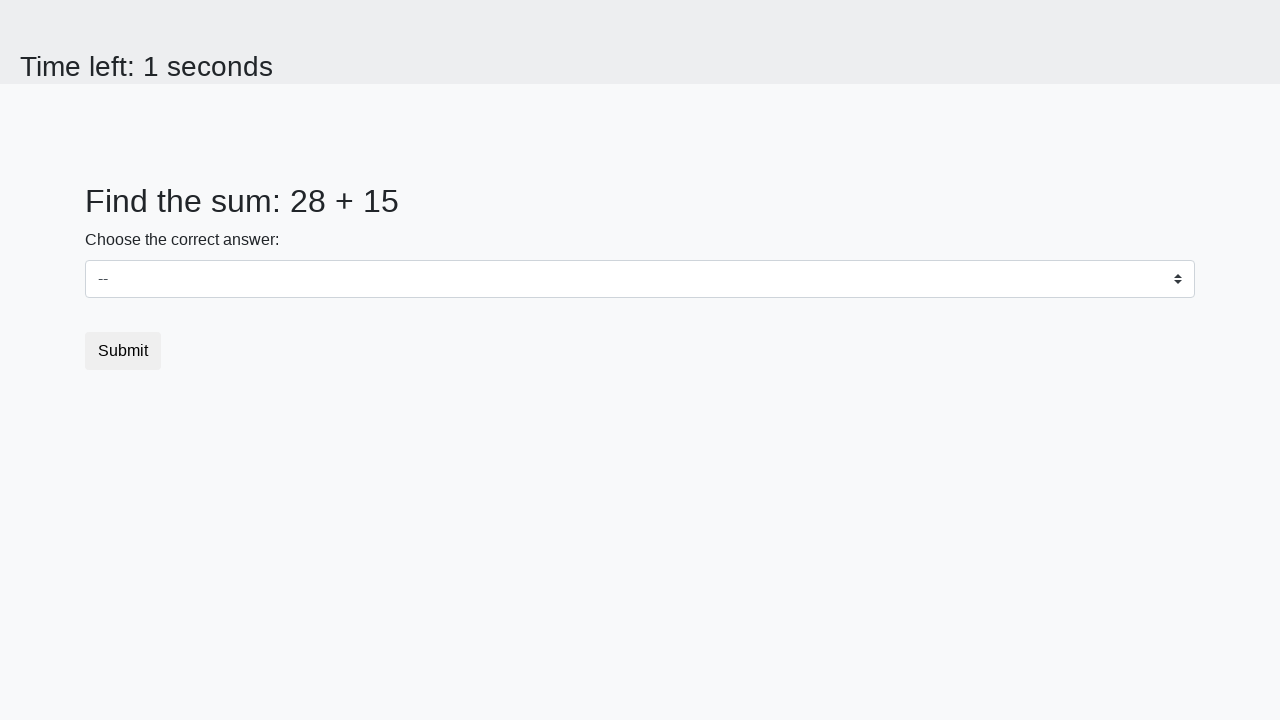